Tests the search functionality on the dxeco API documentation page by entering a search term and waiting for search results to appear.

Starting URL: https://api.dxeco.io/docs

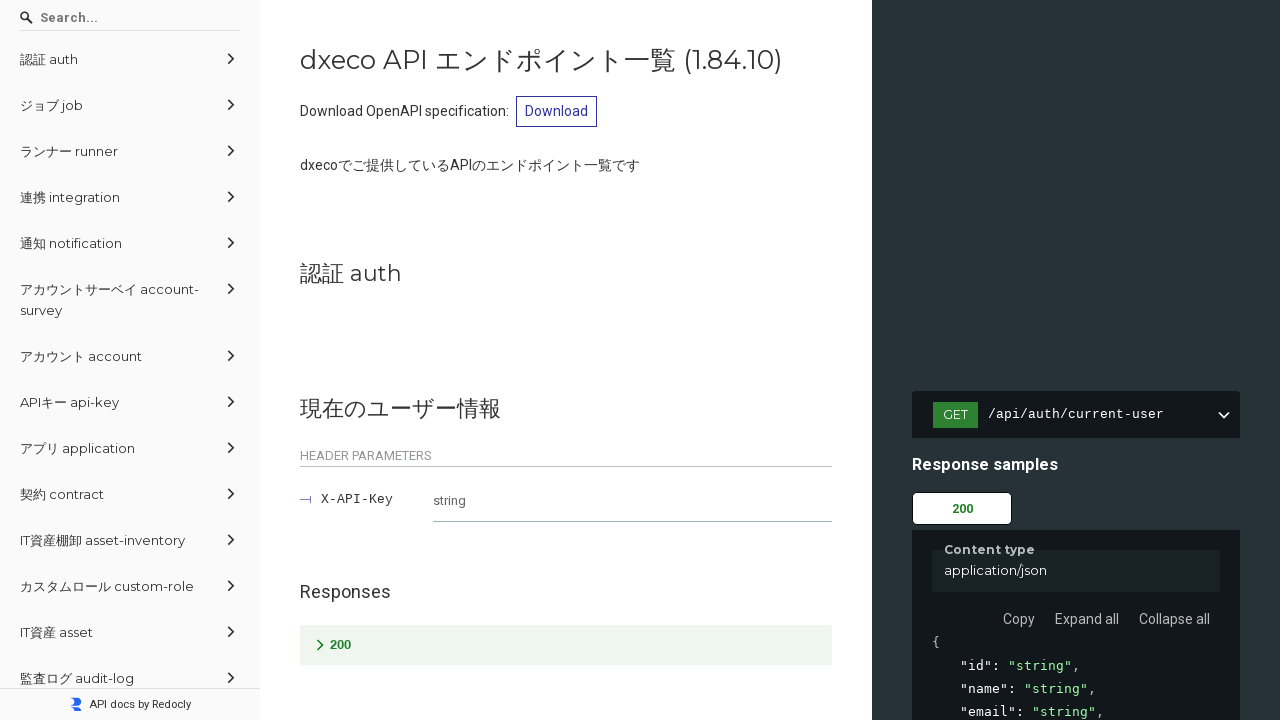

Filled search input with 'auth' on input[aria-label="Search"]
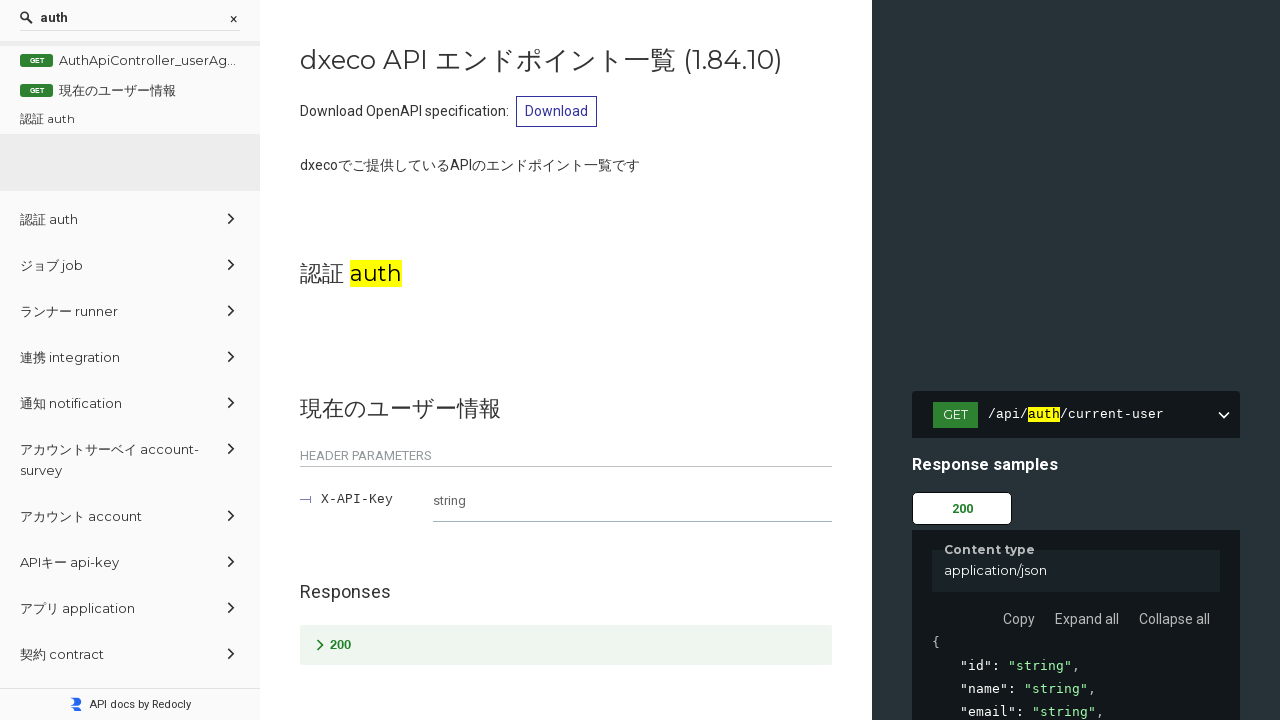

Search results appeared after entering 'auth'
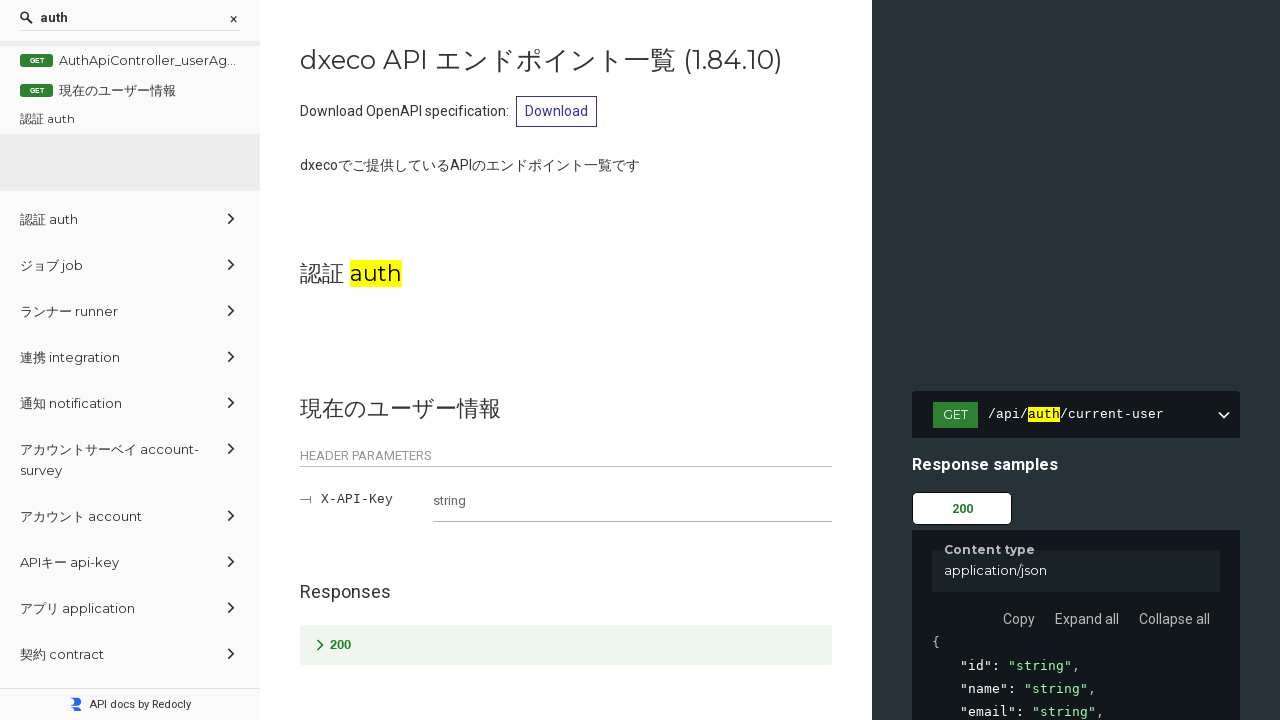

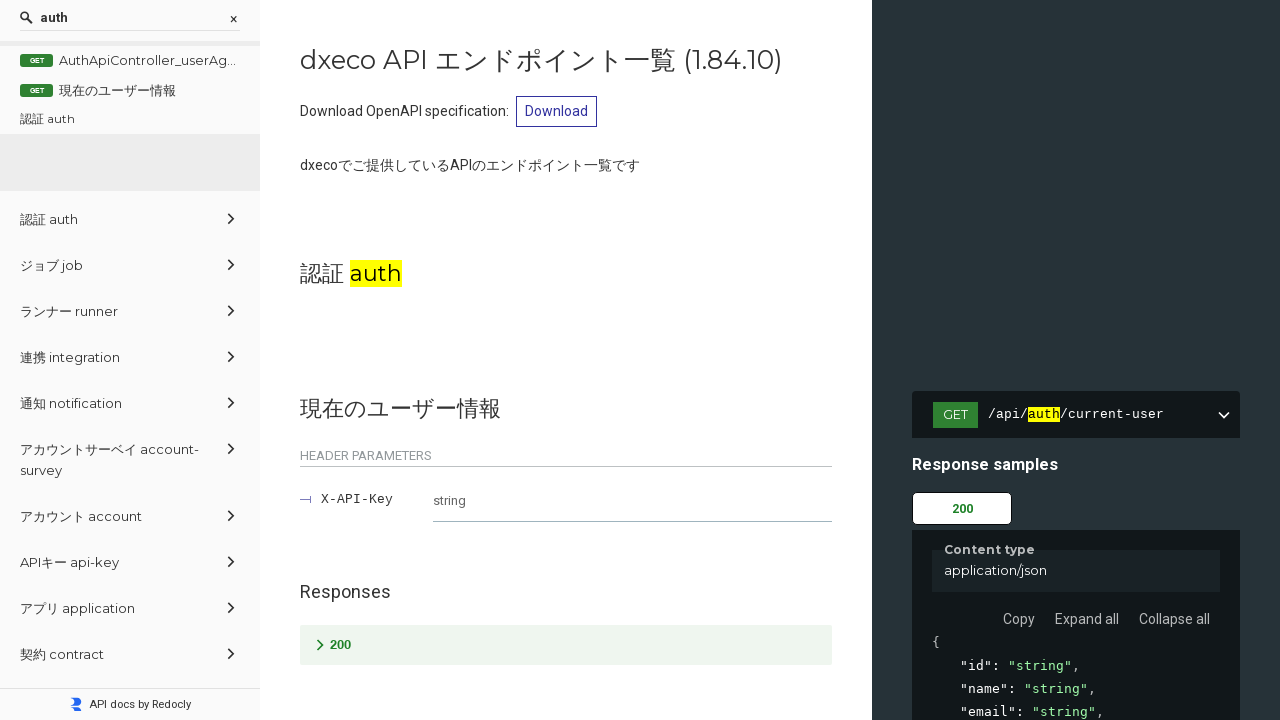